Tests clicking the checkout icon from the home page to navigate to the checkout page

Starting URL: https://awesomeqa.com/ui/index.php?route=common/home

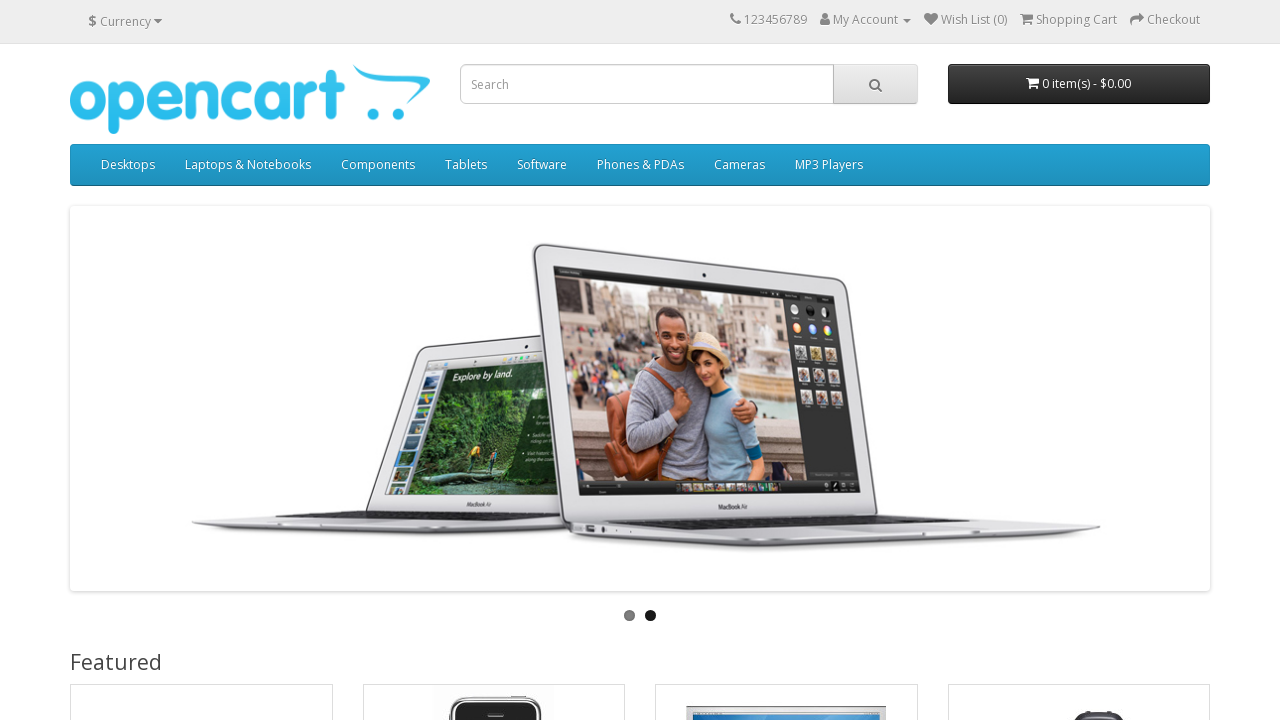

Clicked checkout icon to navigate to checkout page at (1137, 19) on a[title='Checkout']
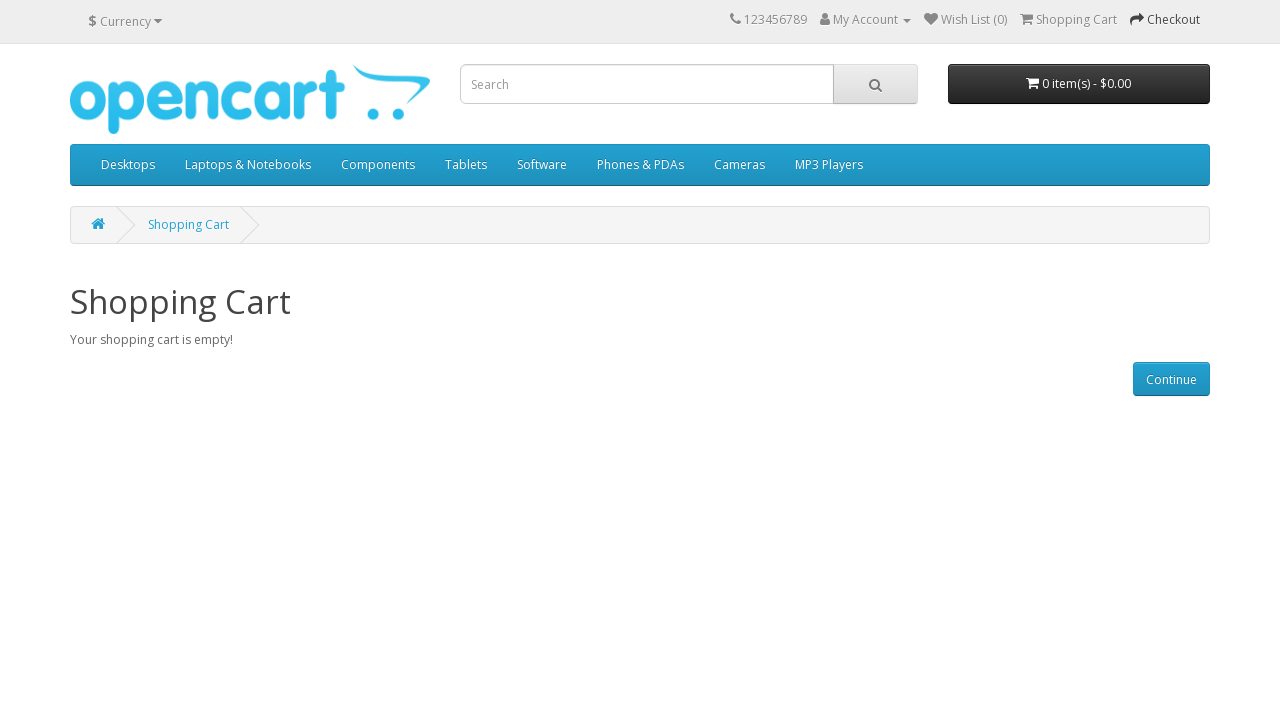

Checkout page loaded successfully
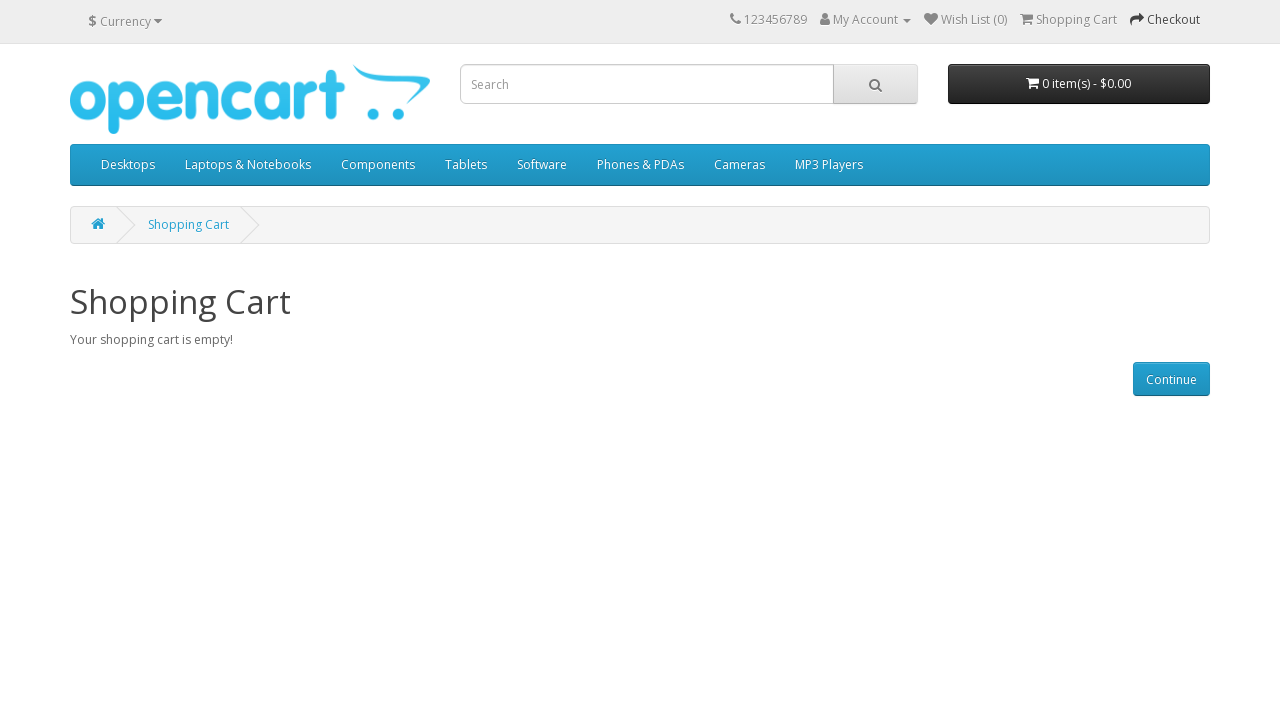

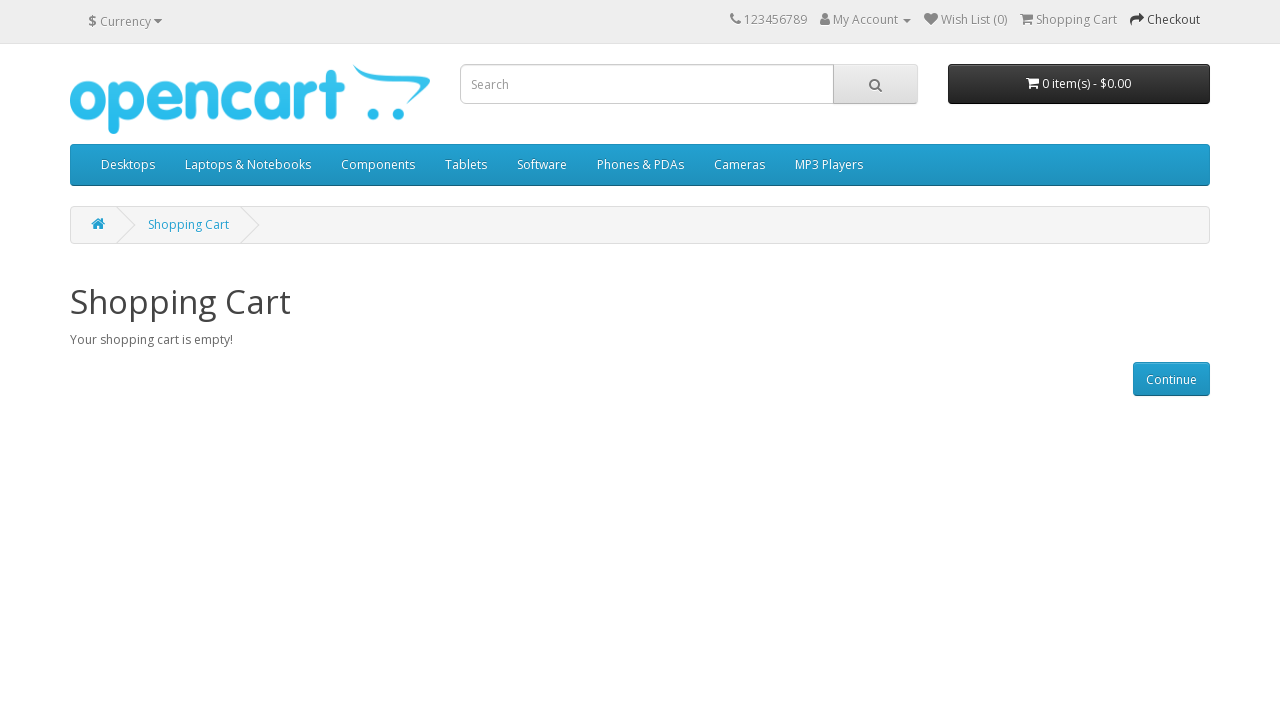